Tests accepting a basic JavaScript alert and verifying the result message displays correctly

Starting URL: https://the-internet.herokuapp.com/javascript_alerts

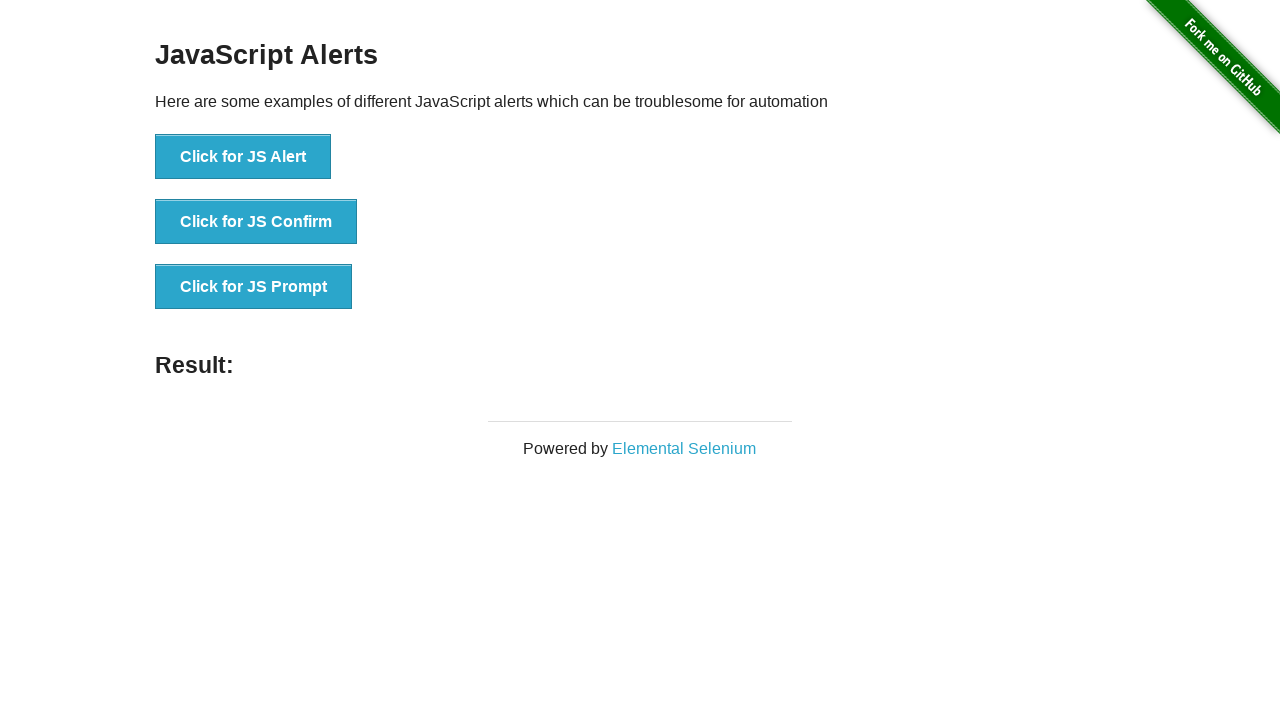

Clicked the JS Alert button at (243, 157) on button[onclick='jsAlert()']
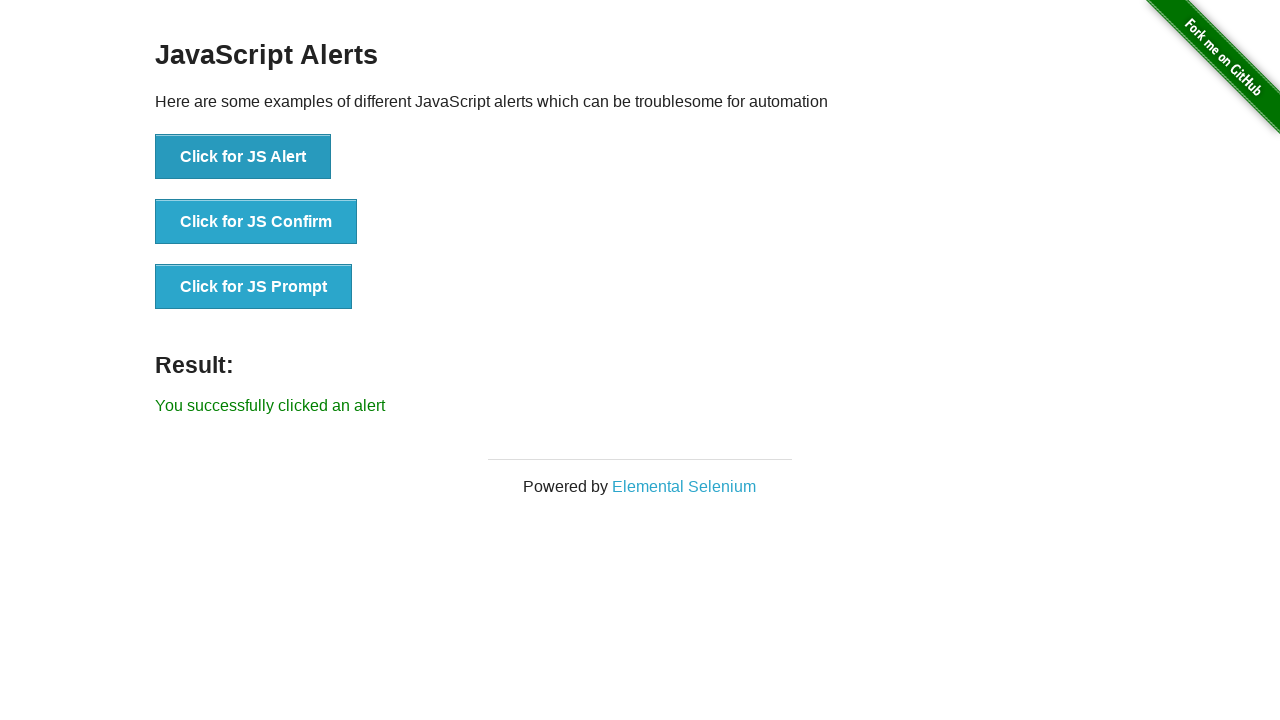

Set up dialog handler to accept alerts
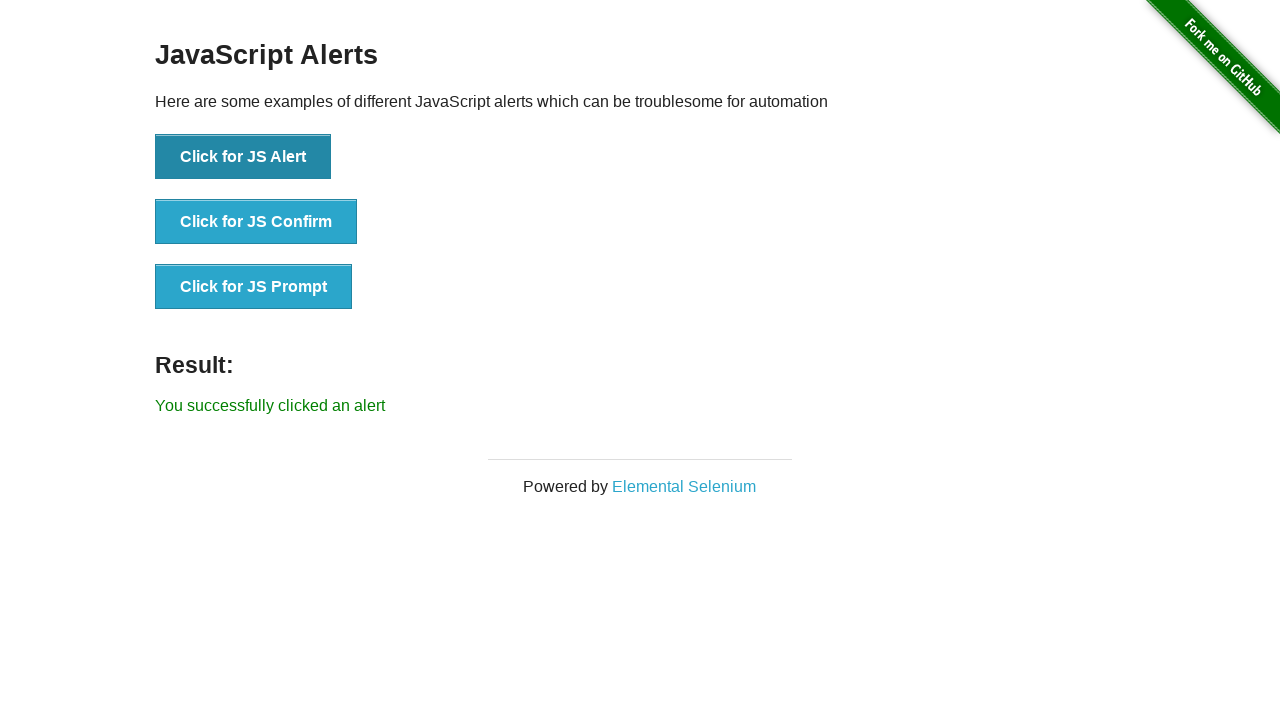

Result message appeared after accepting alert
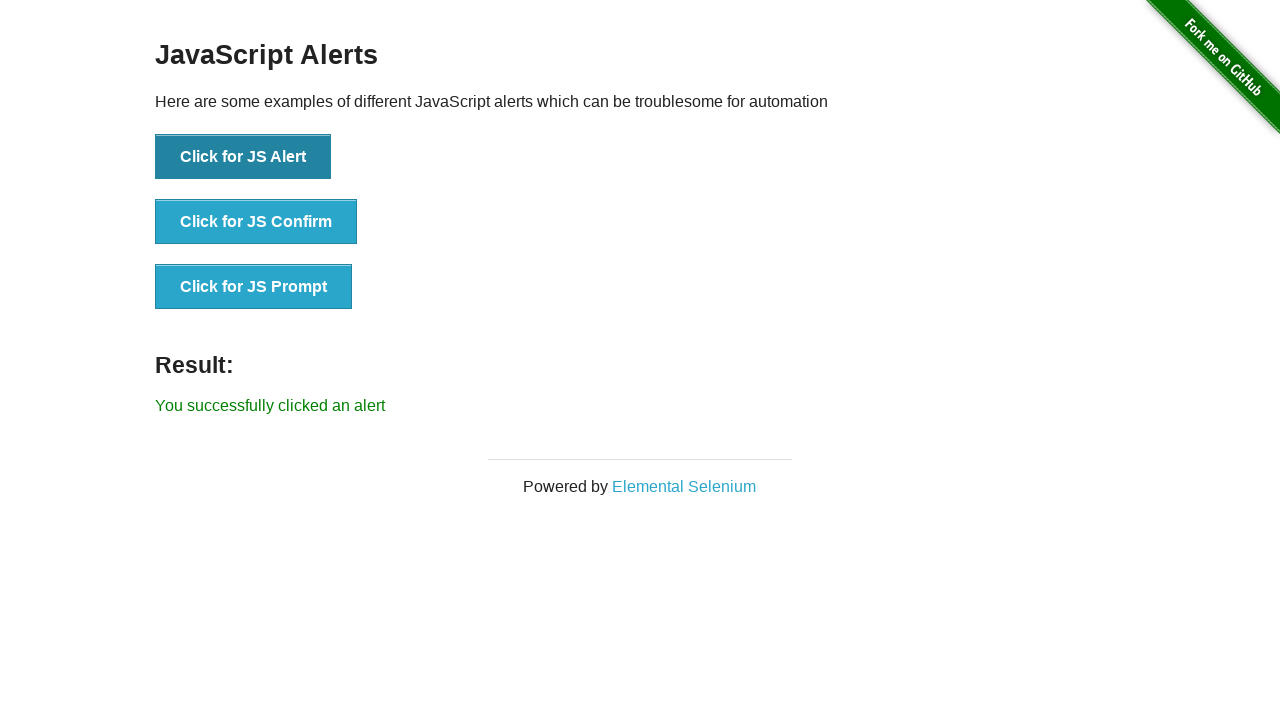

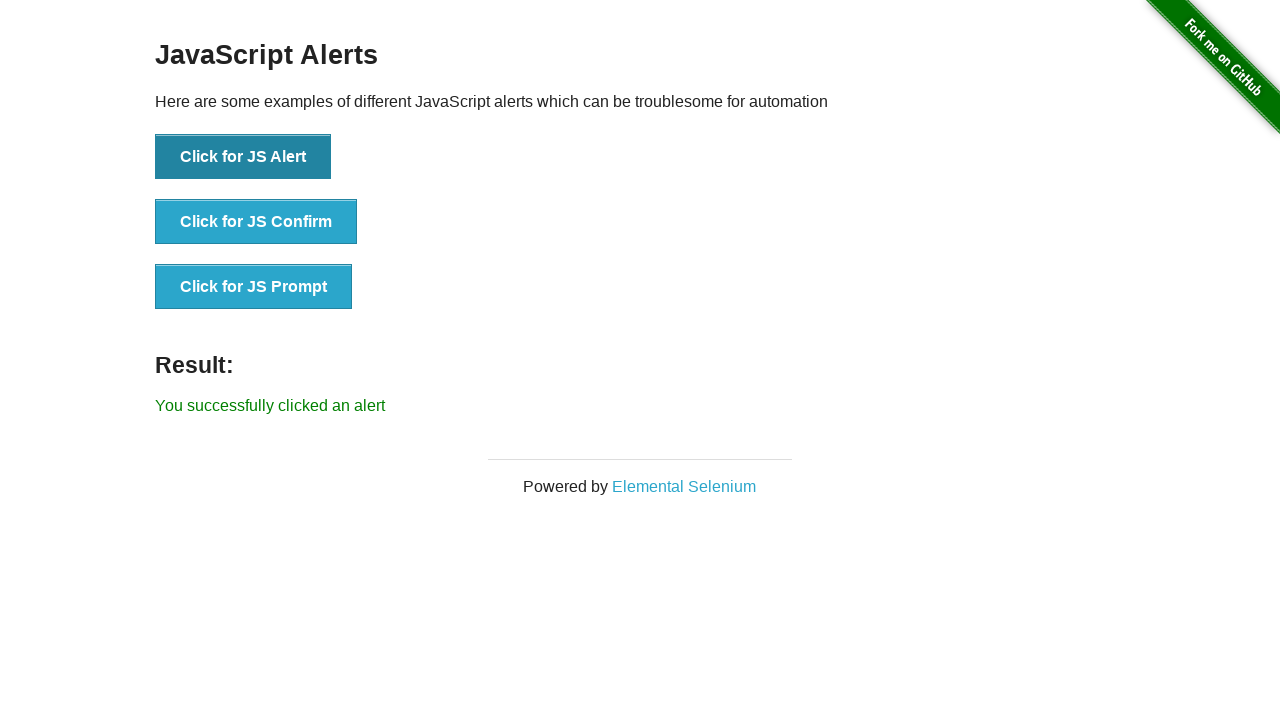